Tests form validation with negative month (-5), verifying date error is displayed

Starting URL: https://elenarivero.github.io/ejercicio3/index.html

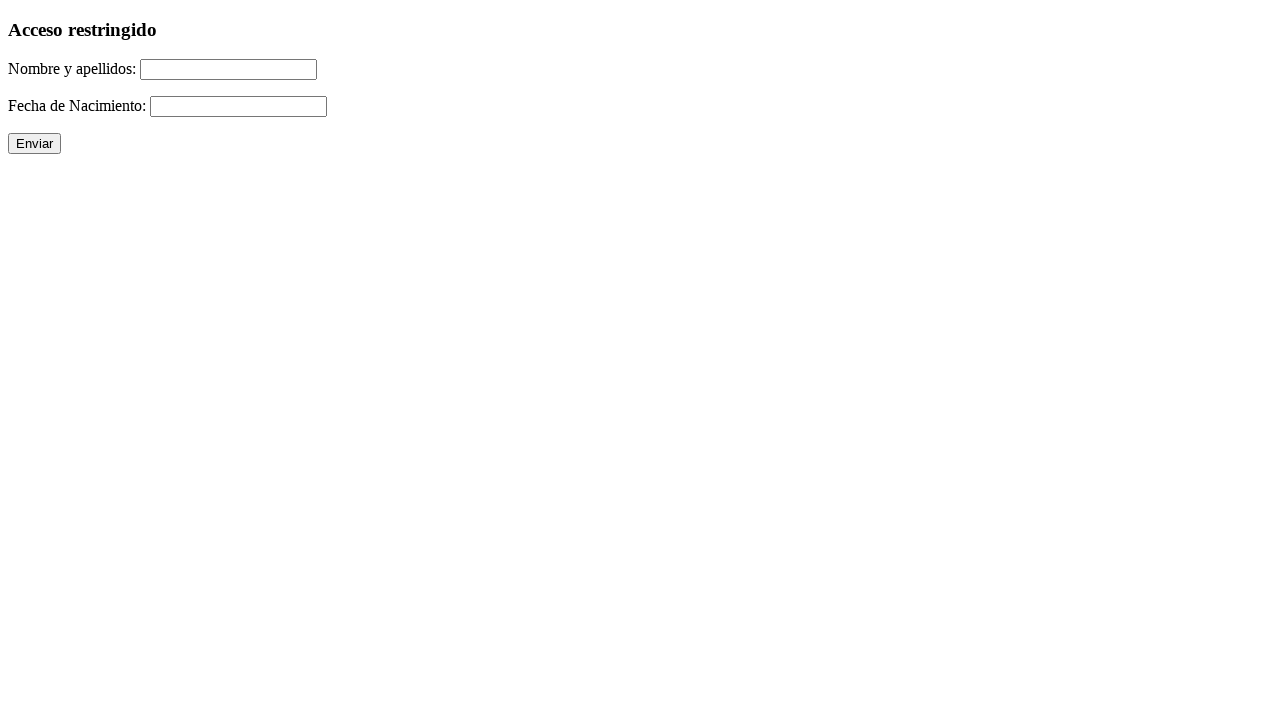

Filled name field with 'Jesus Garcia-Pereira' on #nomap
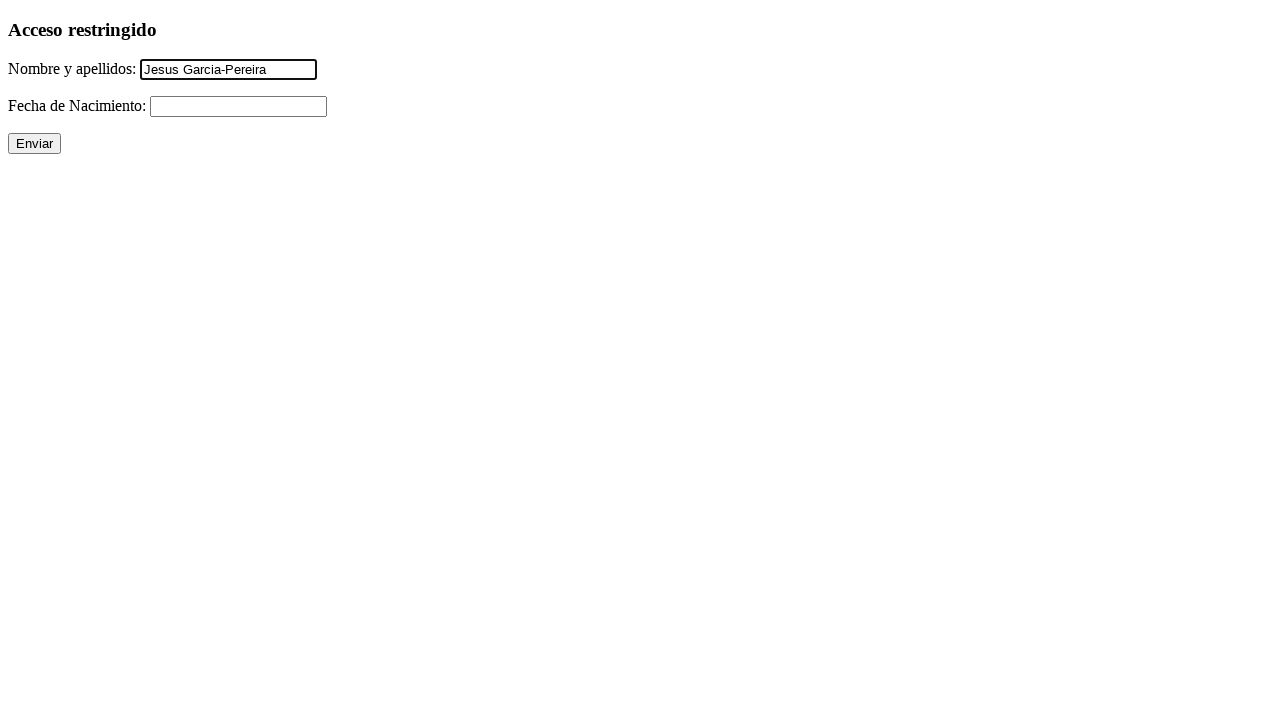

Filled date field with negative month value '21/-5/1990' on #fecha
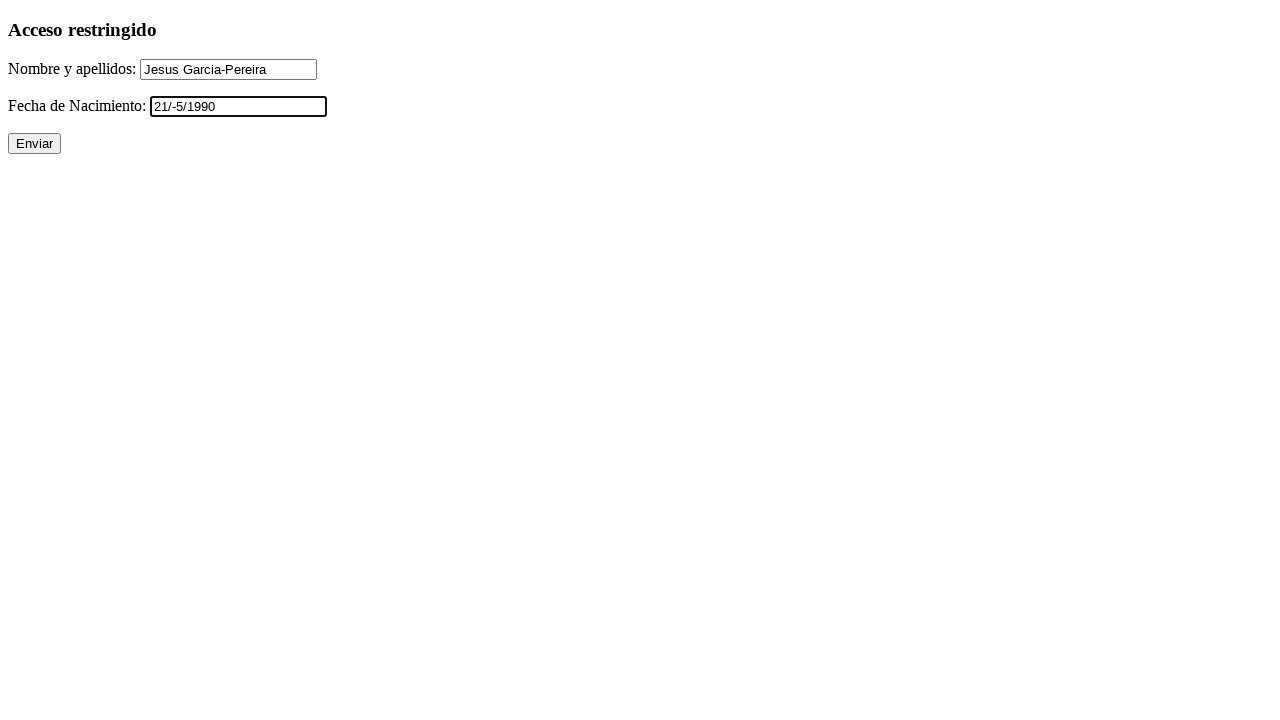

Clicked submit button to submit form with invalid date at (34, 144) on input[value='Enviar']
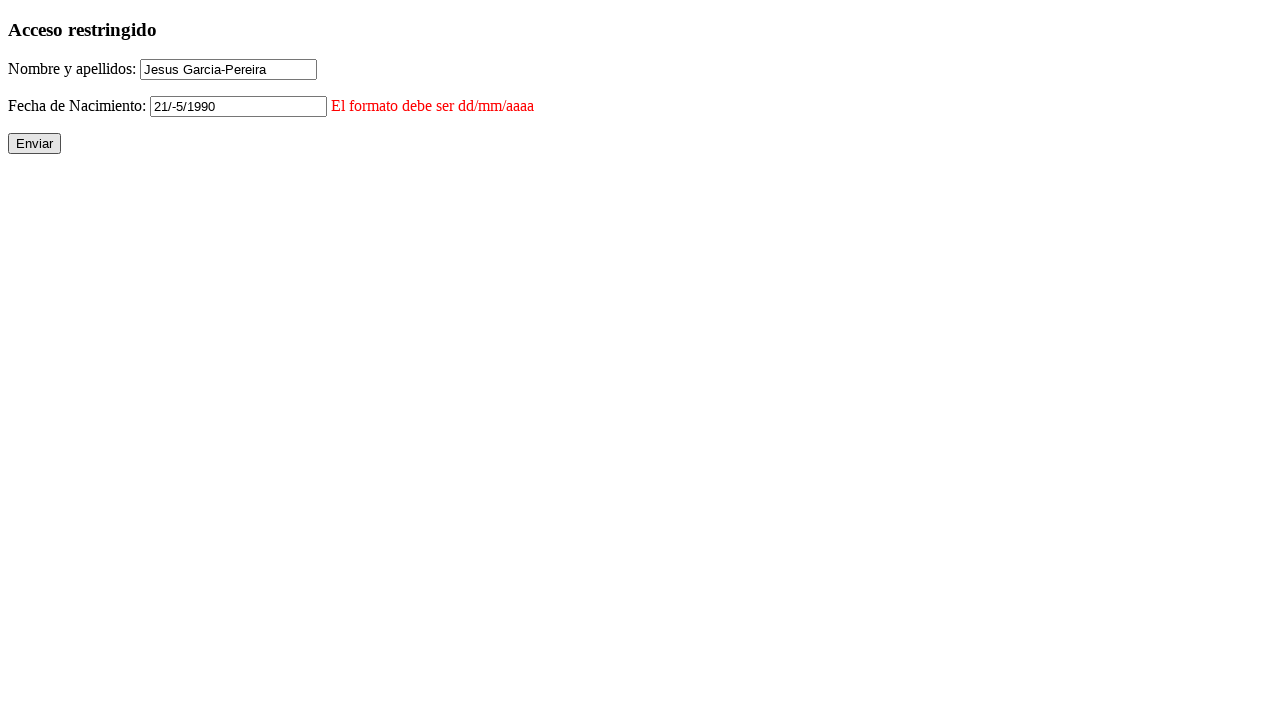

Date error message displayed (#errorFecha element appeared)
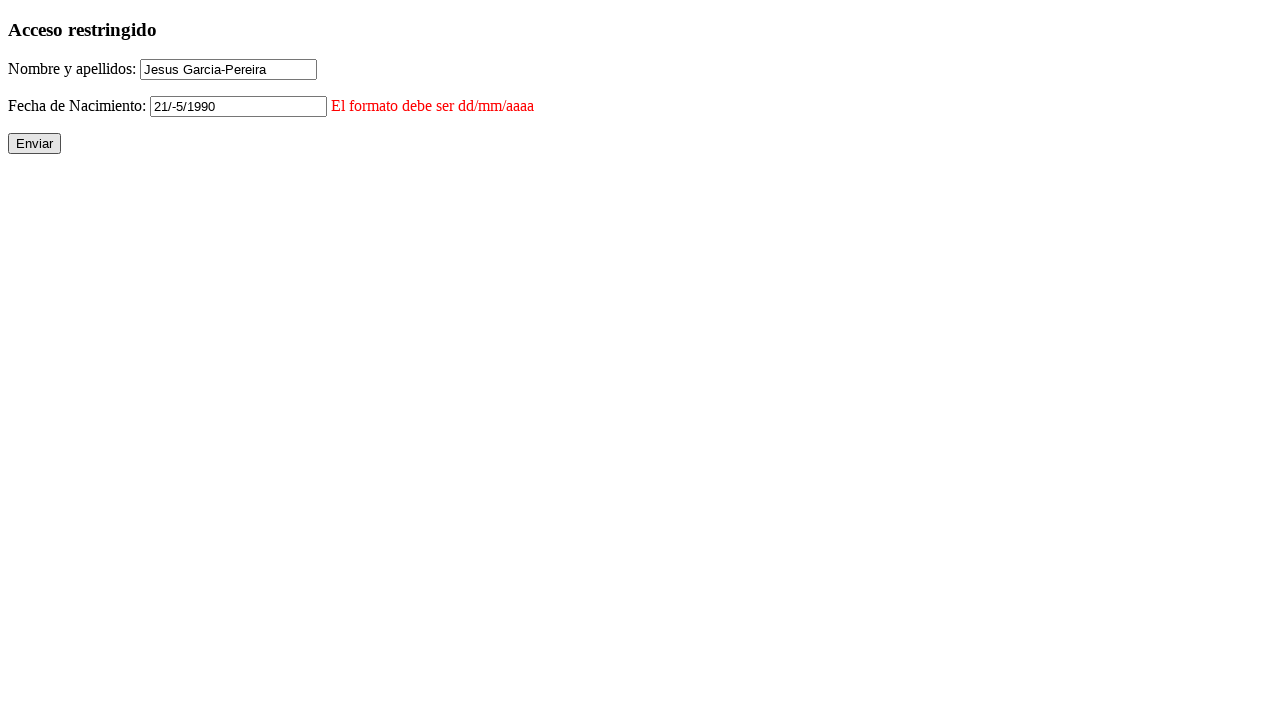

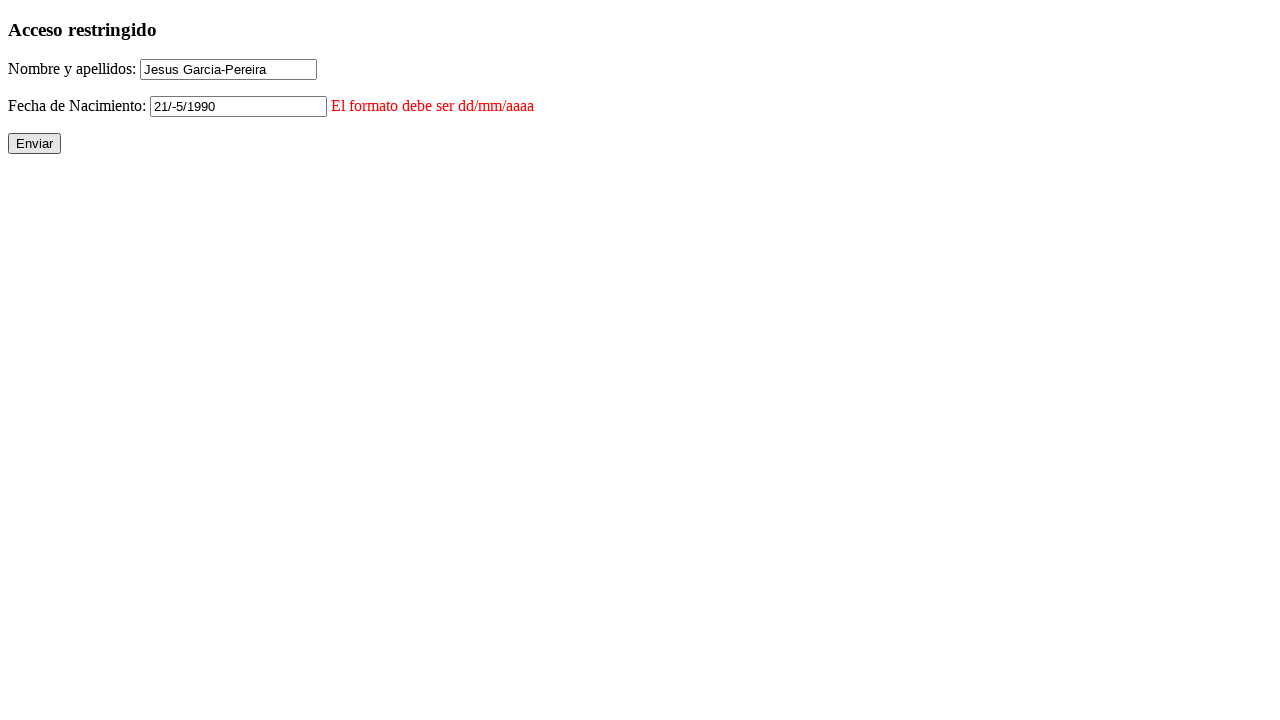